Tests JavaScript confirmation alert handling by clicking a button to trigger an alert, accepting the alert, and verifying the result message displays on the page.

Starting URL: http://the-internet.herokuapp.com/javascript_alerts

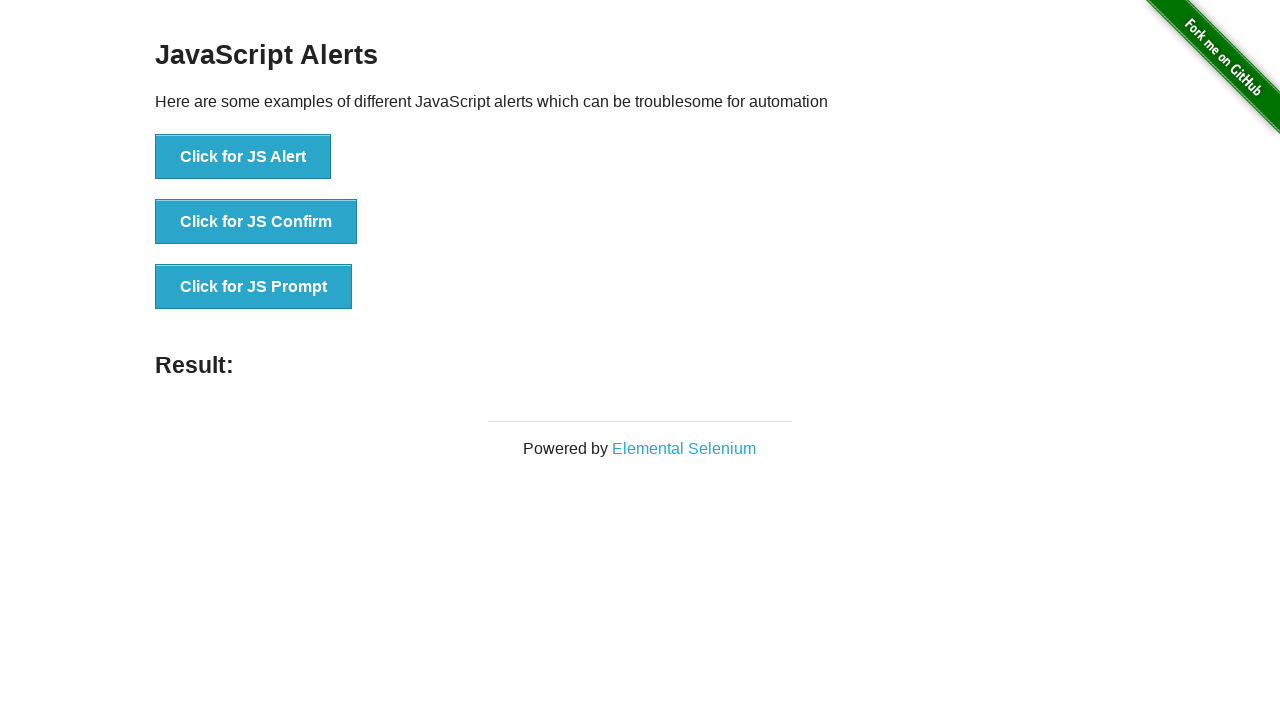

Clicked the second button to trigger confirmation alert at (256, 222) on button >> nth=1
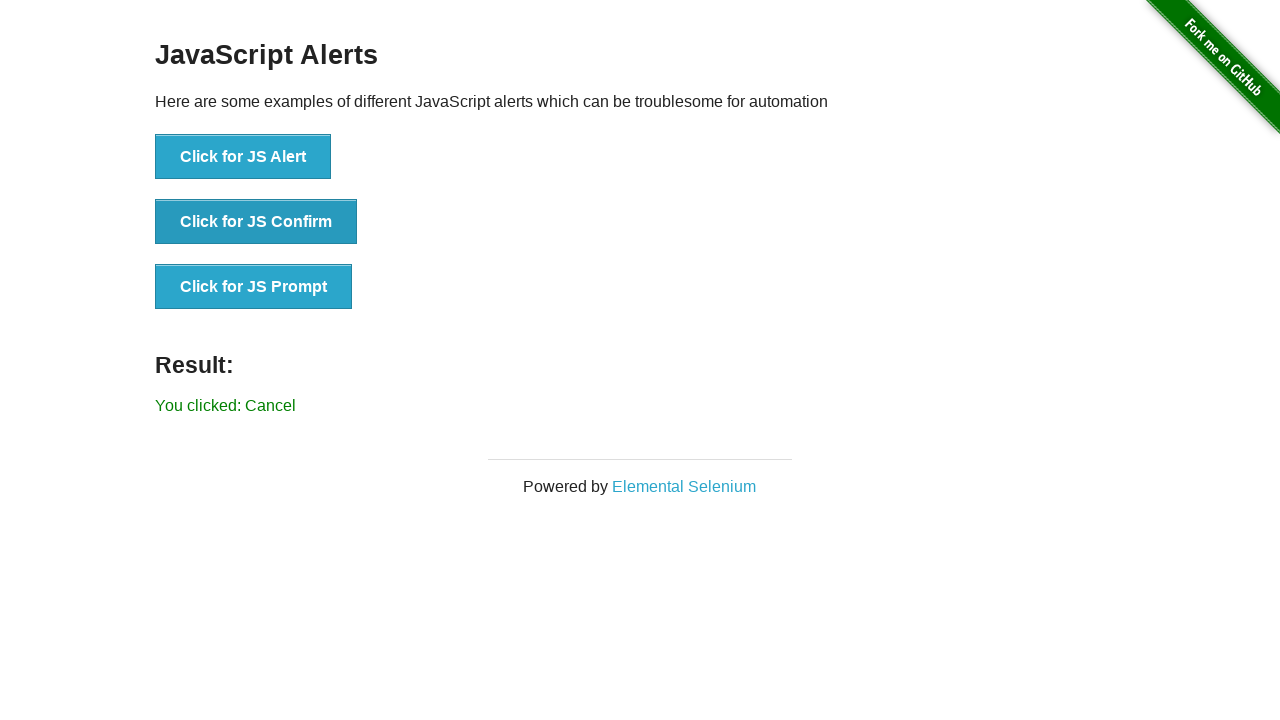

Set up dialog handler to accept confirmation
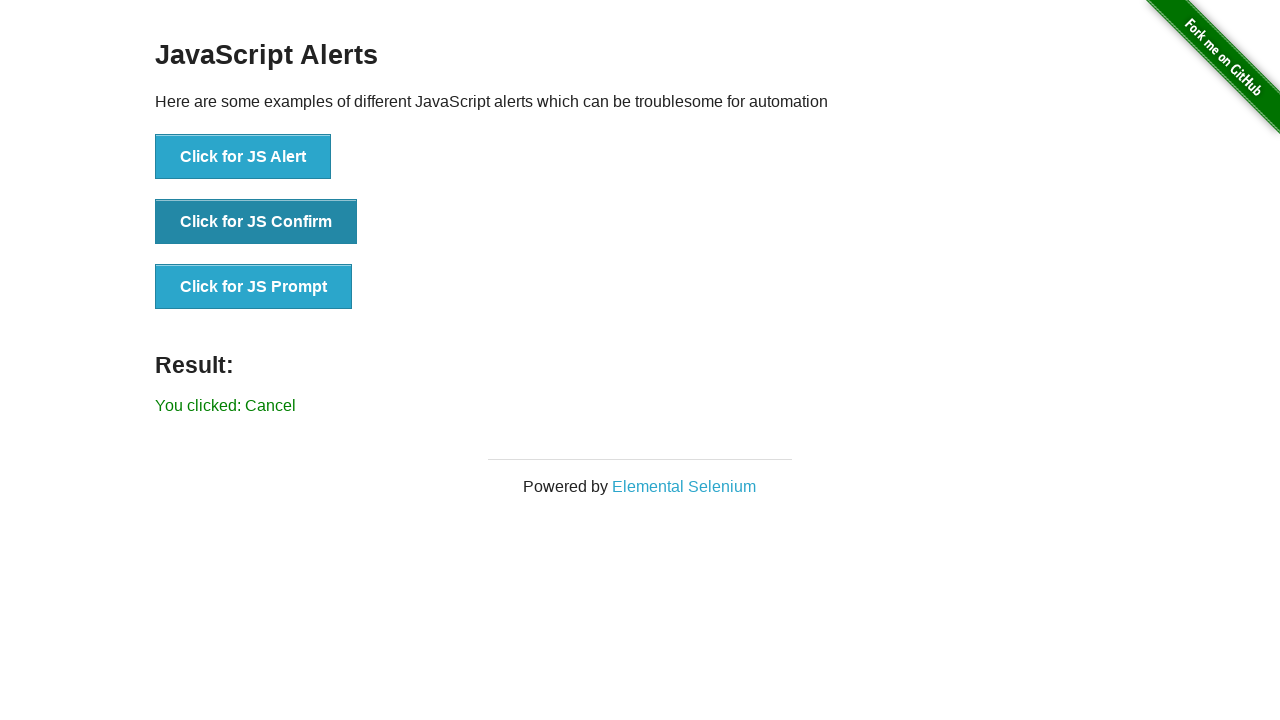

Re-clicked the second button to trigger confirmation alert with handler ready at (256, 222) on button >> nth=1
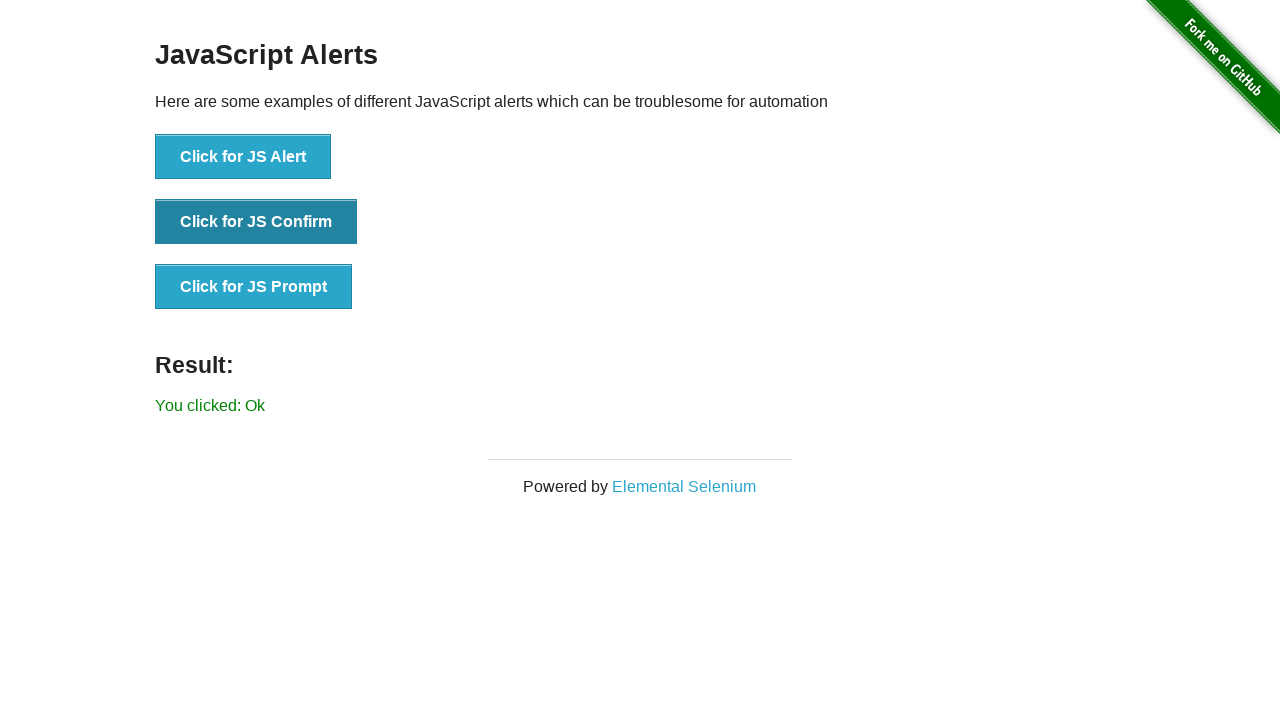

Result message element loaded
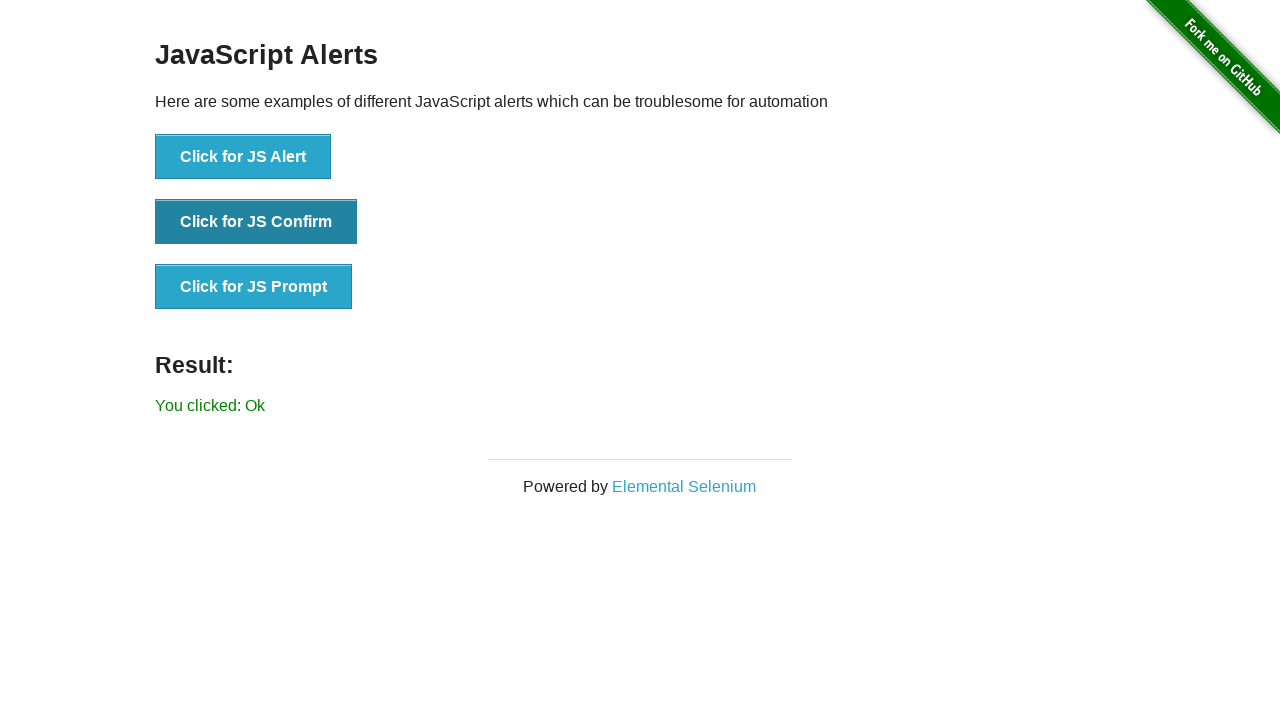

Retrieved result text: 'You clicked: Ok'
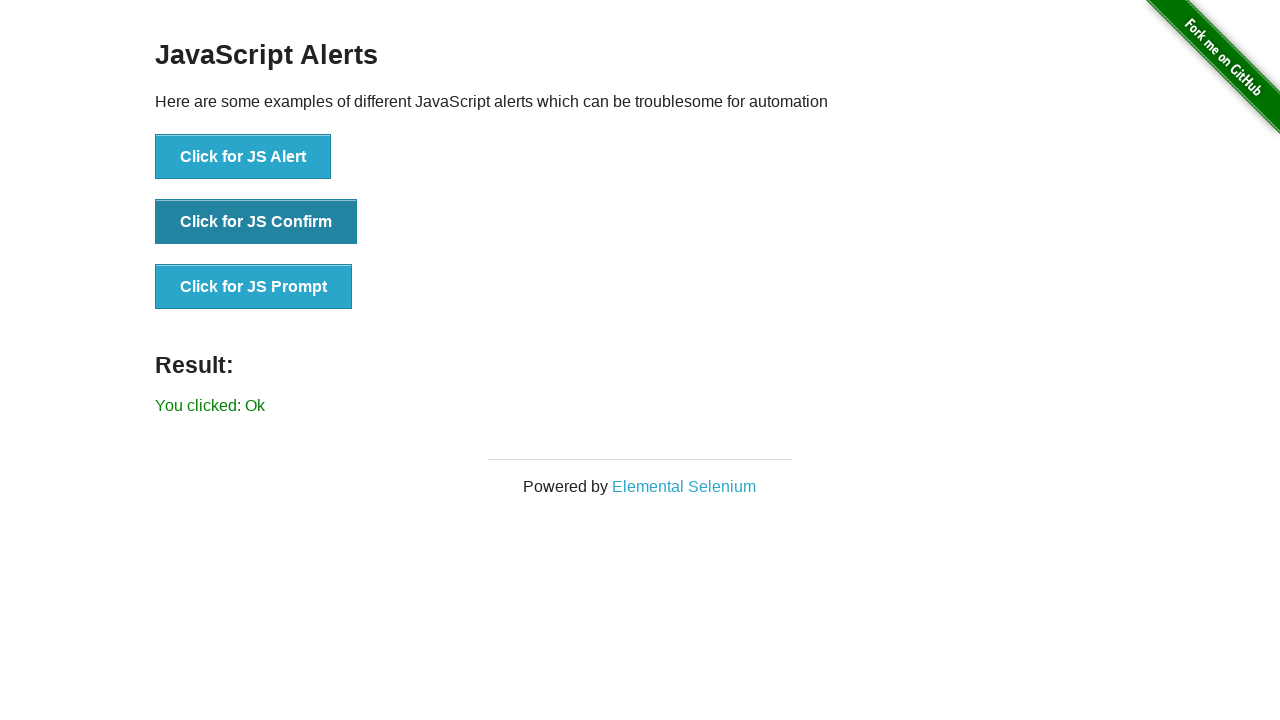

Verified result text matches expected value 'You clicked: Ok'
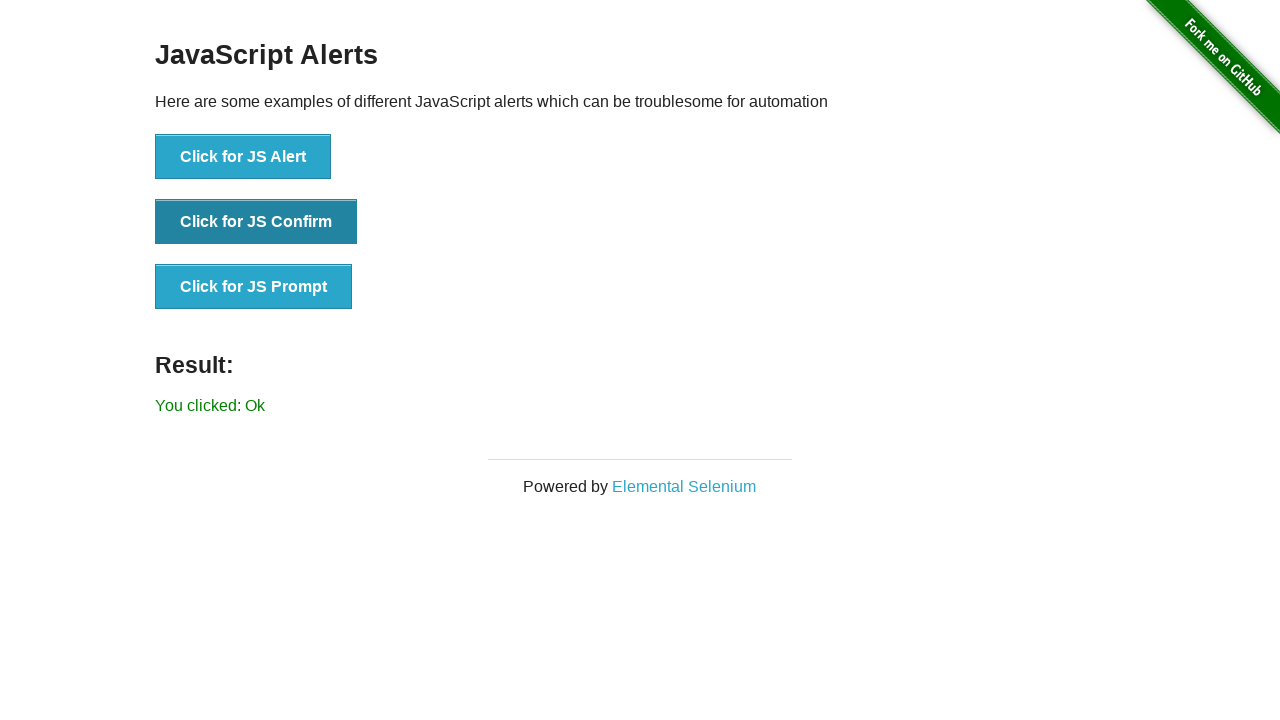

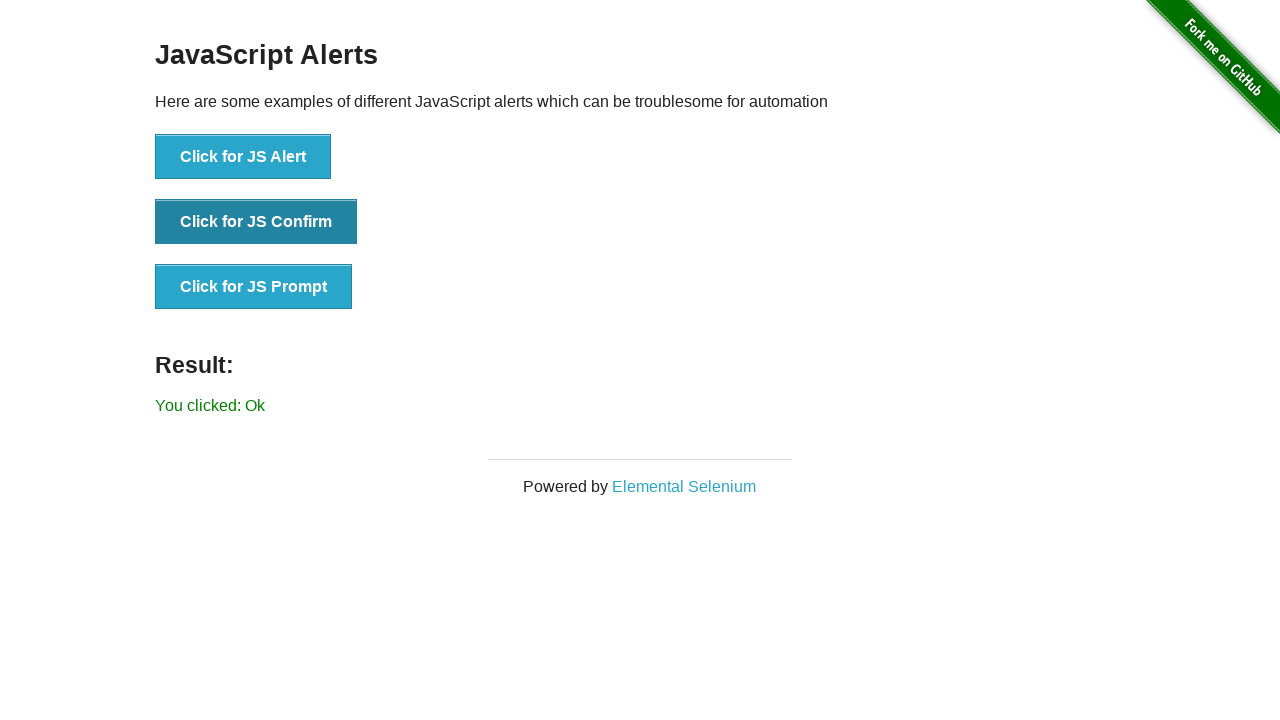